Tests explicit wait functionality by clicking a button and waiting for a paragraph element to become visible before clicking it

Starting URL: https://testeroprogramowania.github.io/selenium/wait2.html

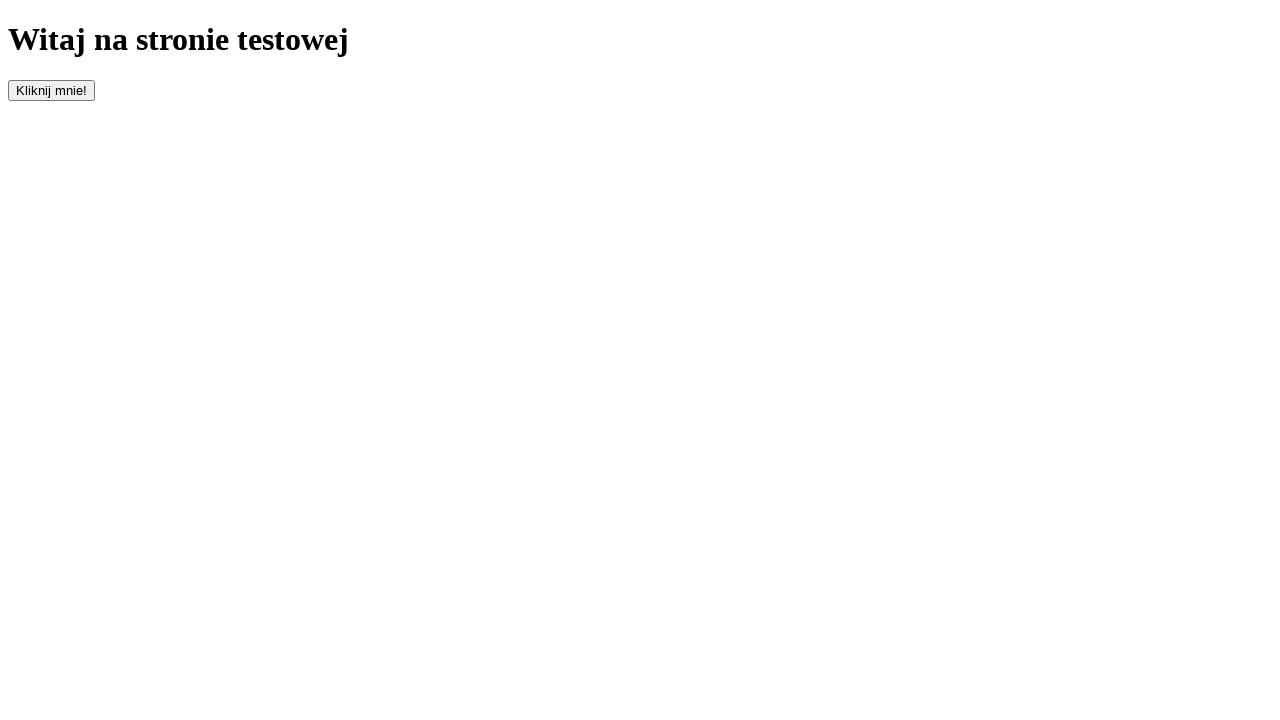

Navigated to wait2.html test page
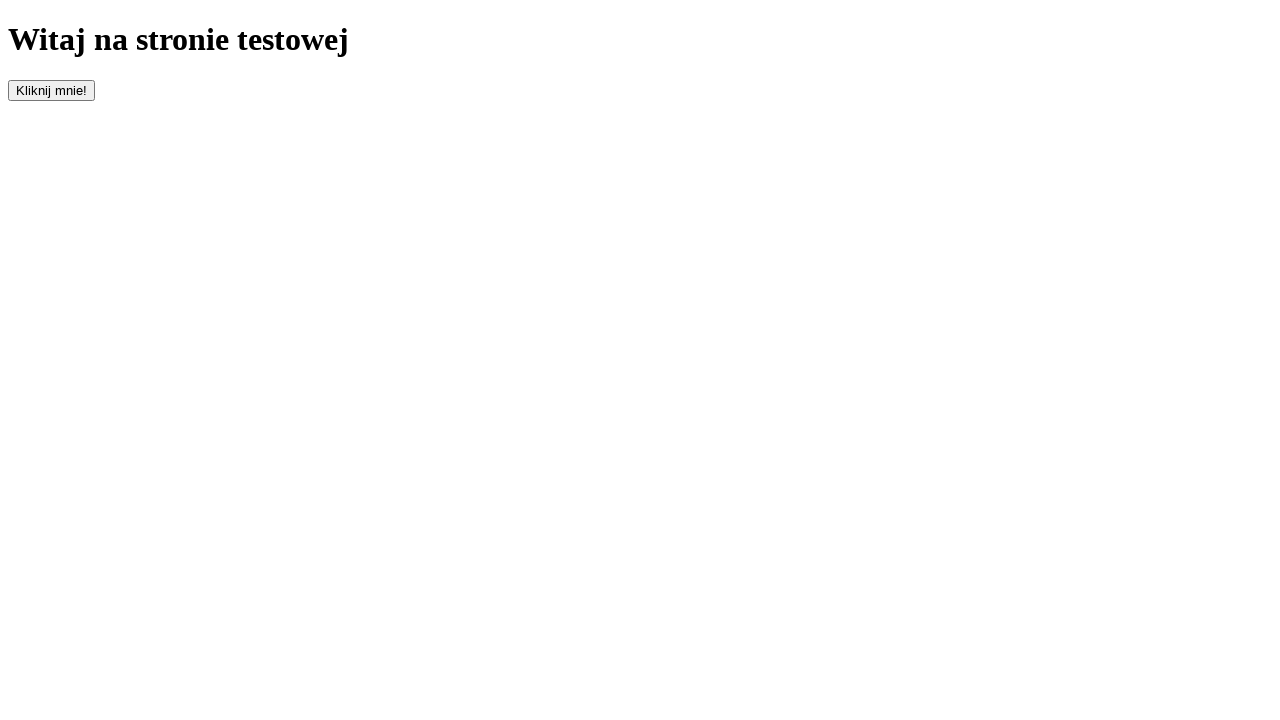

Clicked the #clickOnMe button to trigger element appearance at (52, 90) on #clickOnMe
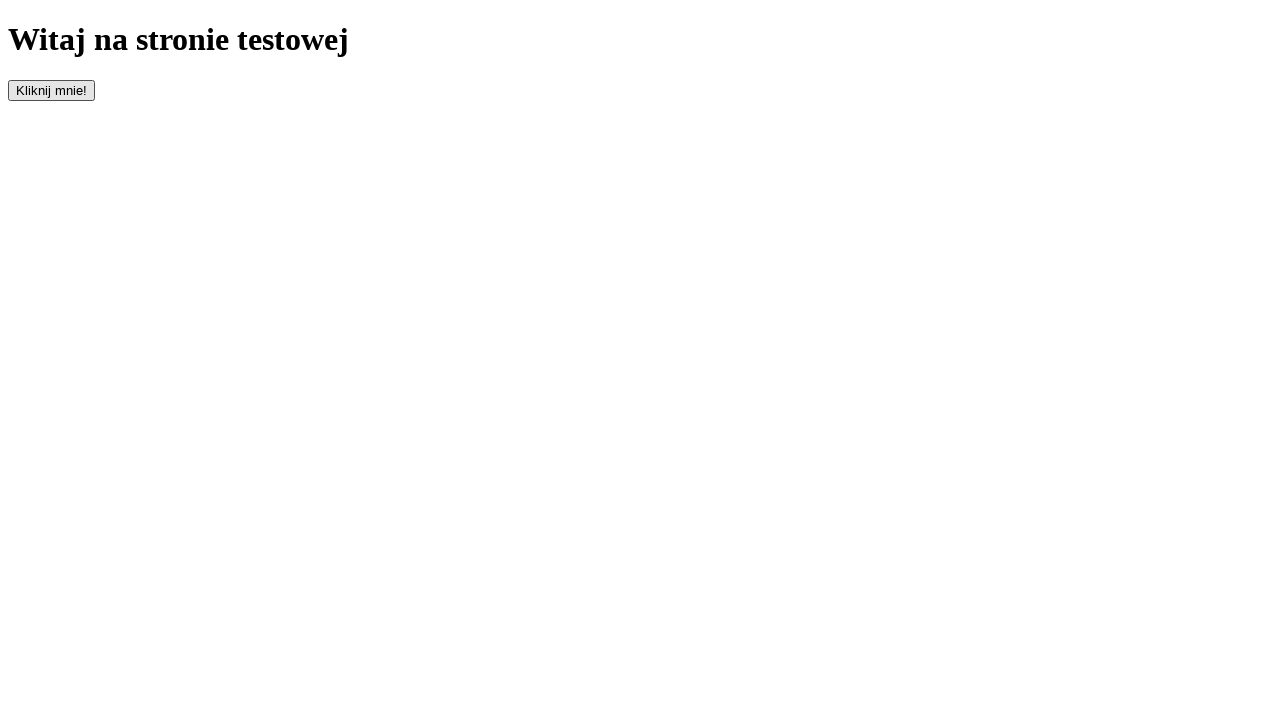

Waited for paragraph element to become visible
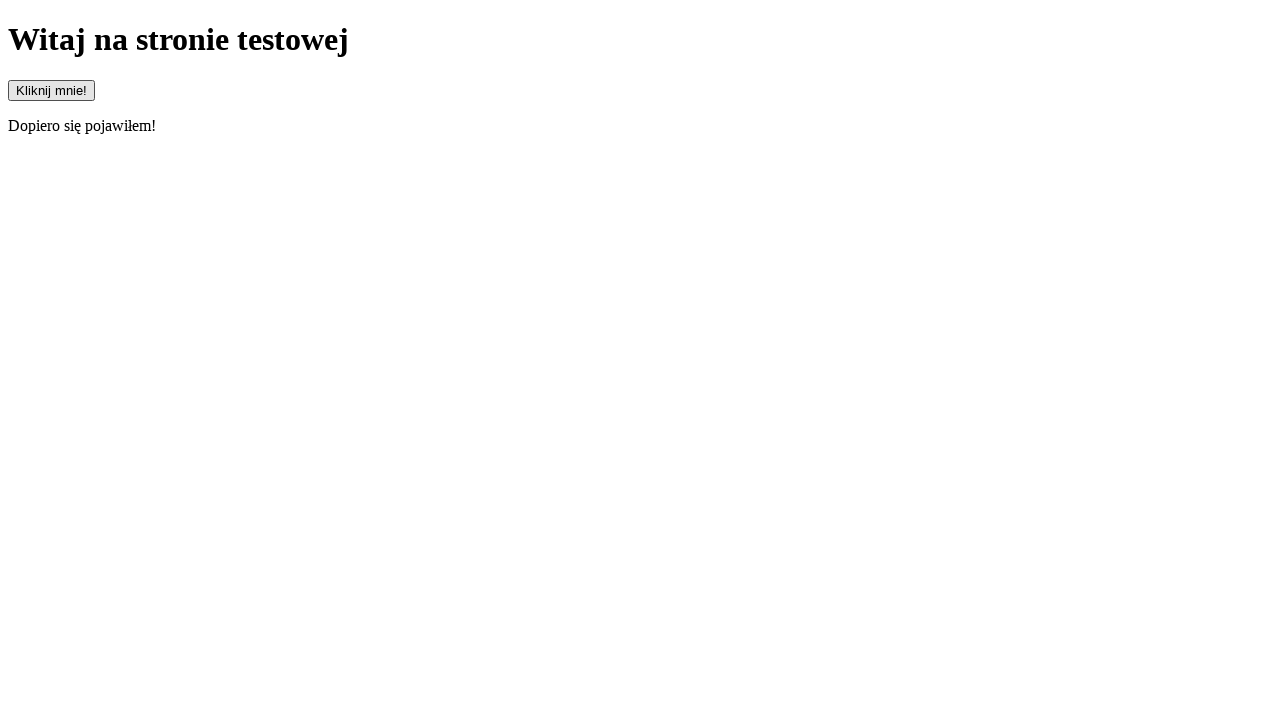

Clicked the visible paragraph element at (640, 126) on p
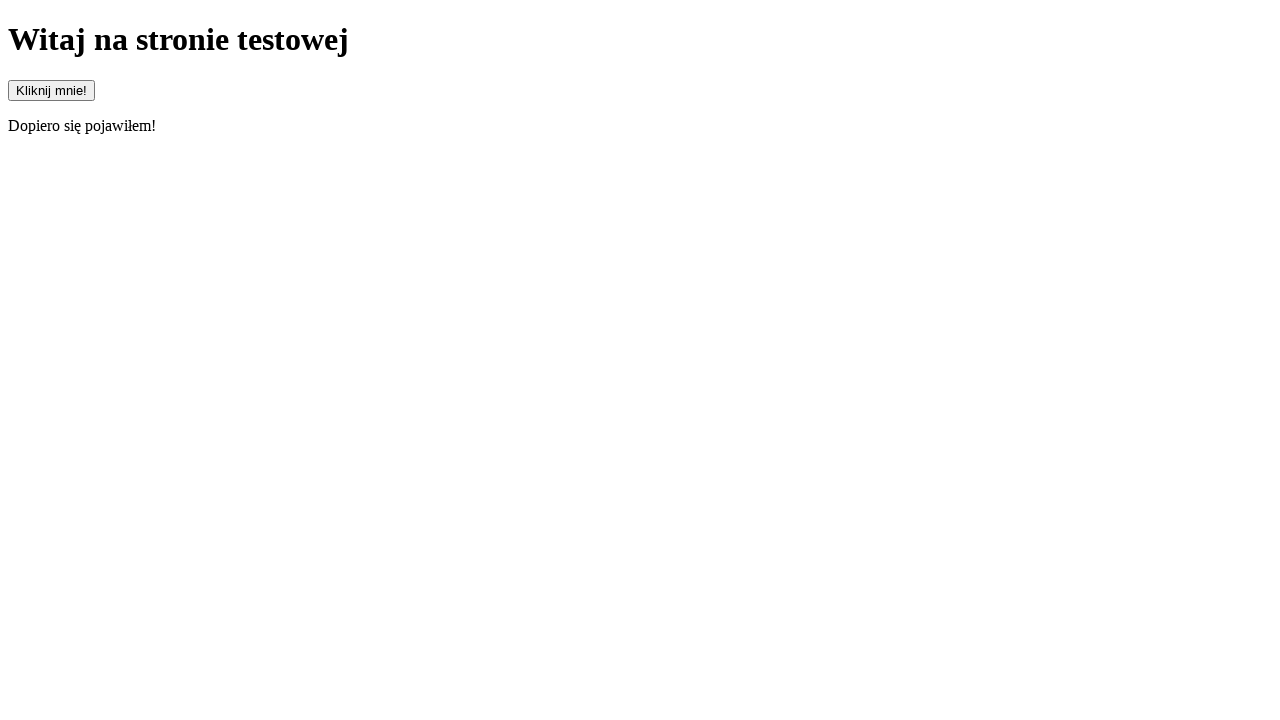

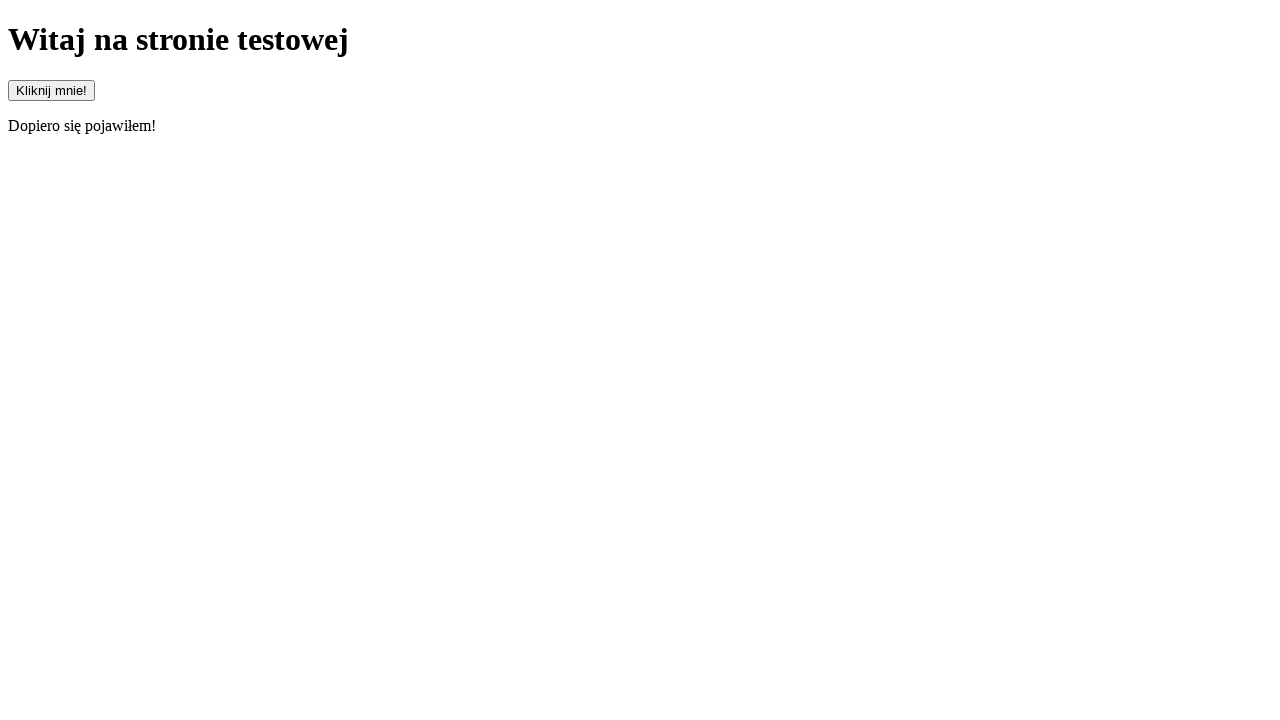